Tests drag and drop functionality by dragging an element and dropping it on a target area, then verifying the drop was successful by checking the text changes to "Dropped!".

Starting URL: http://compendiumdev.co.uk/selenium/gui_user_interactions.html

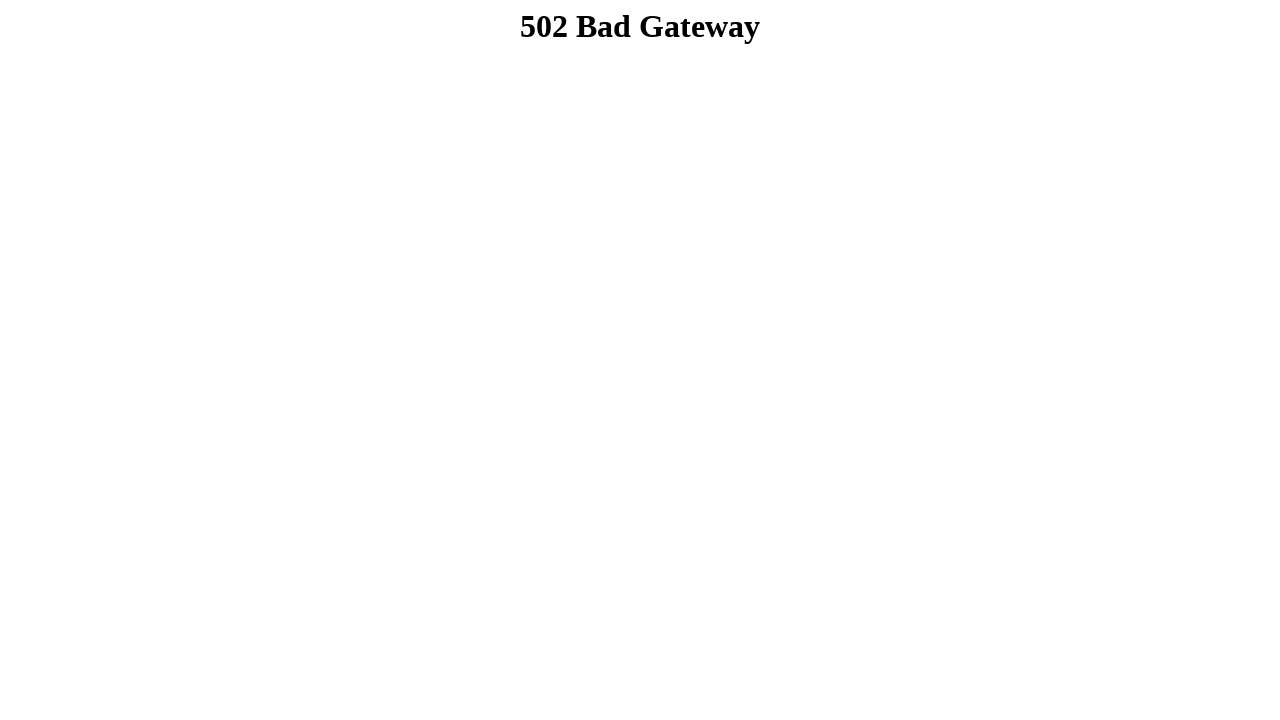

Clicked on testsaveas.zip download link
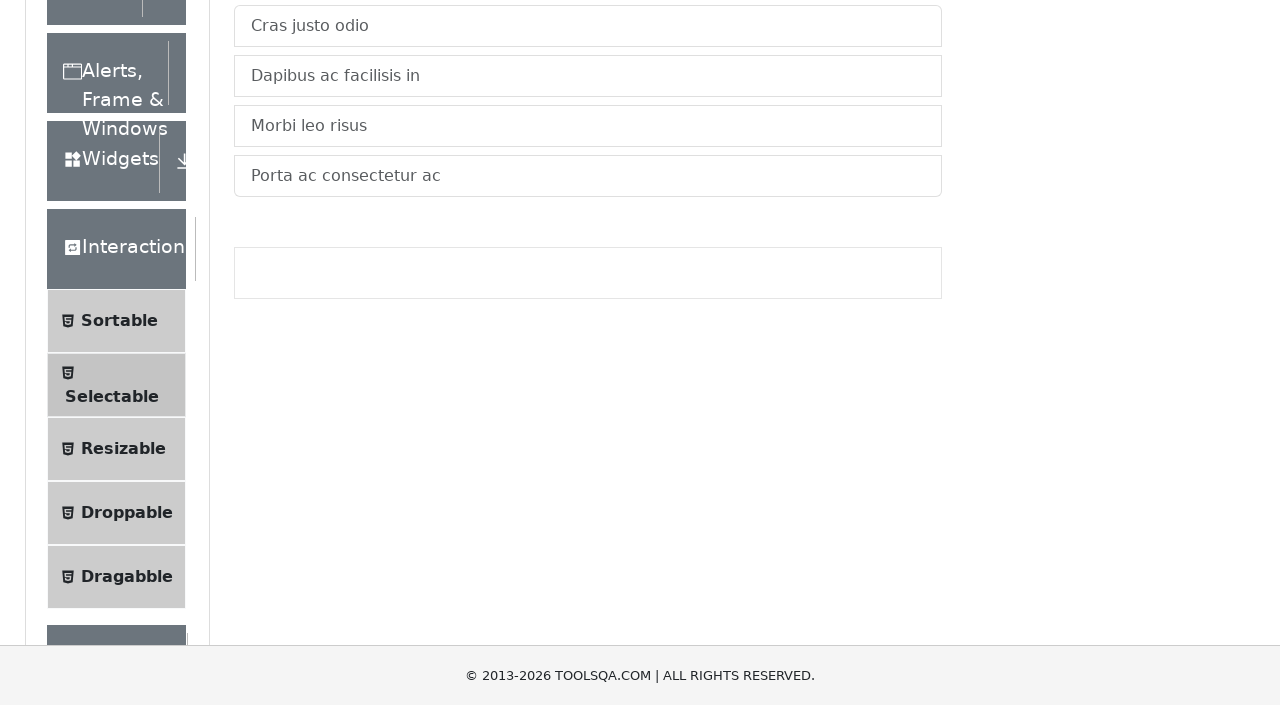

Waited 3 seconds for download to initiate
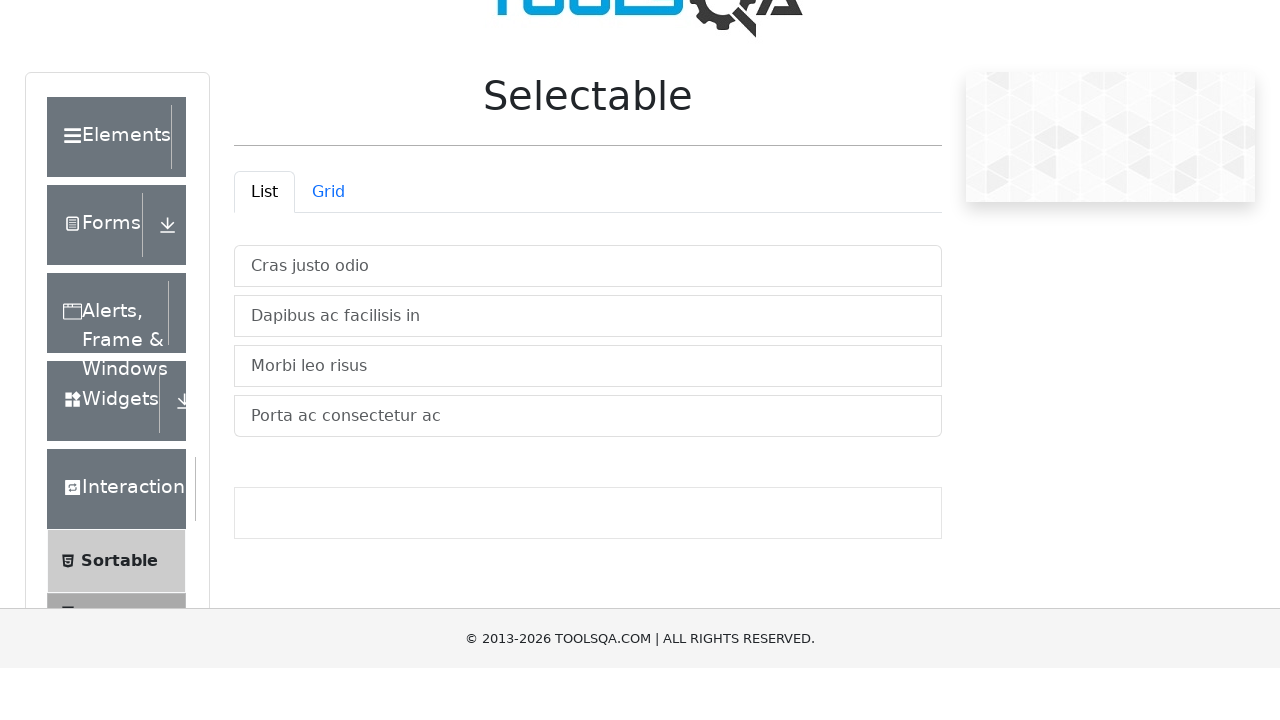

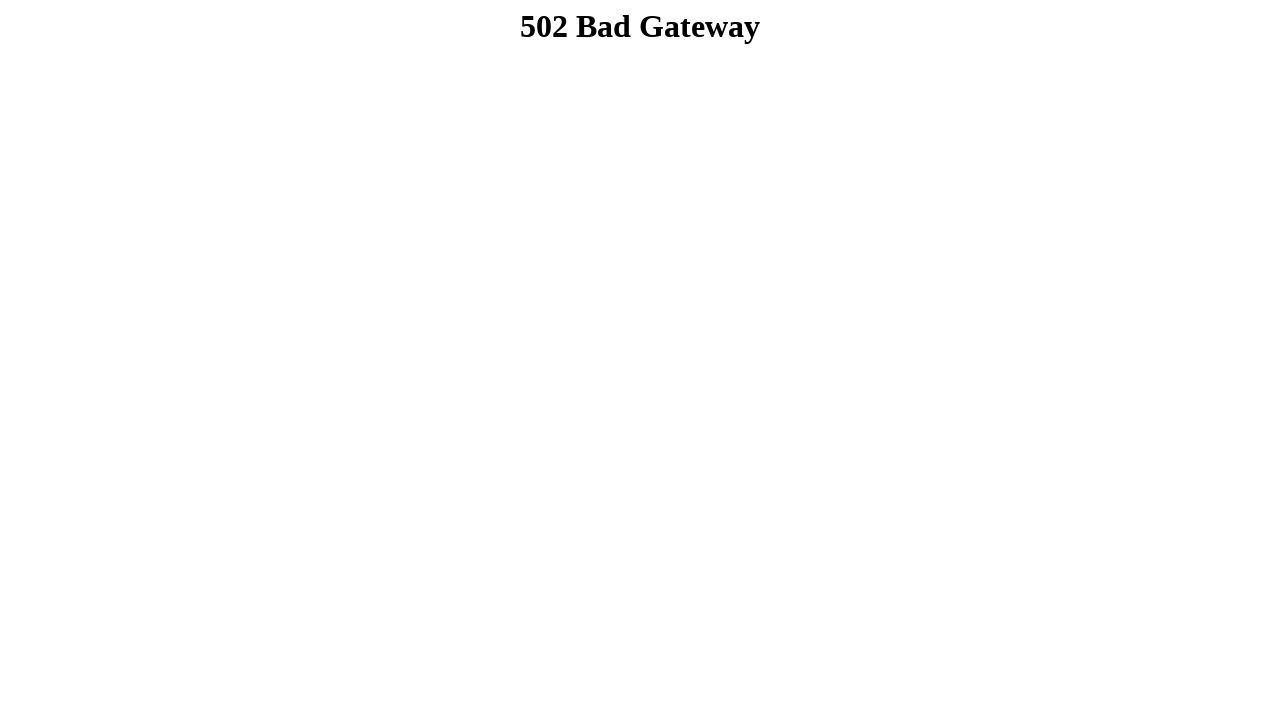